Tests keyboard navigation through form fields using Tab and Enter keys

Starting URL: https://katalon-test.s3.amazonaws.com/aut/html/form.html

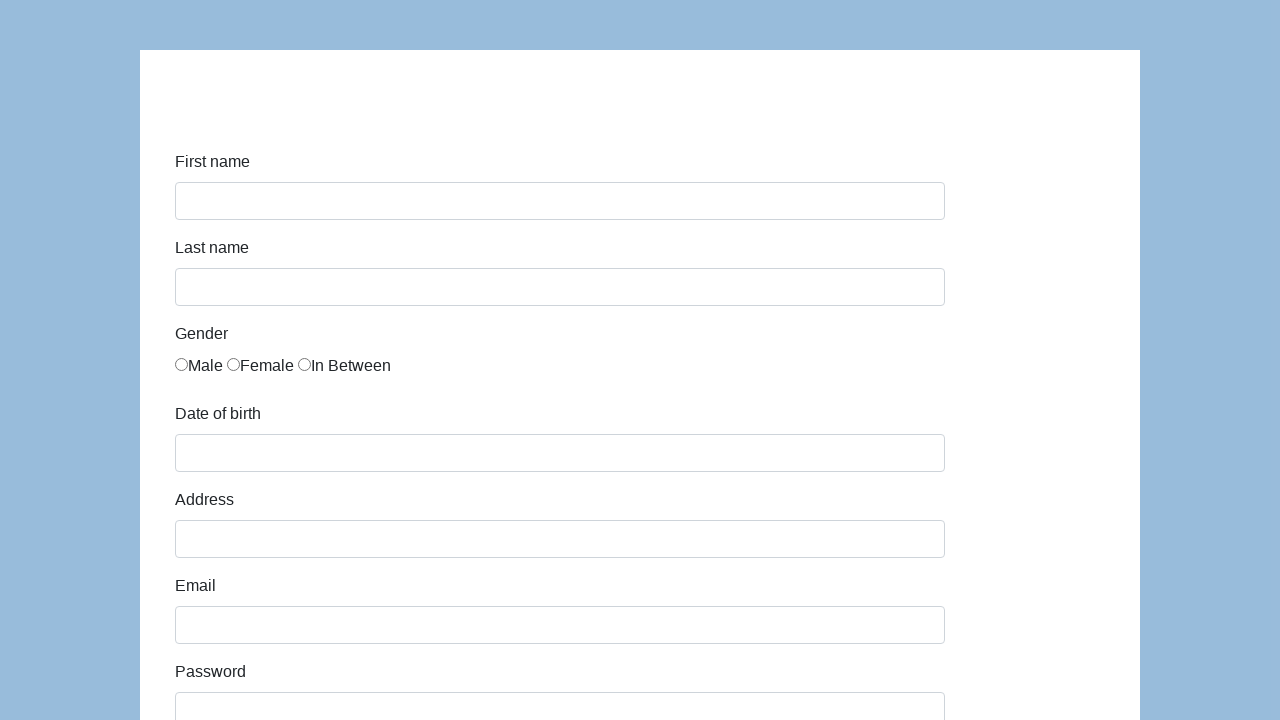

Clicked on first name field at (560, 201) on #first-name
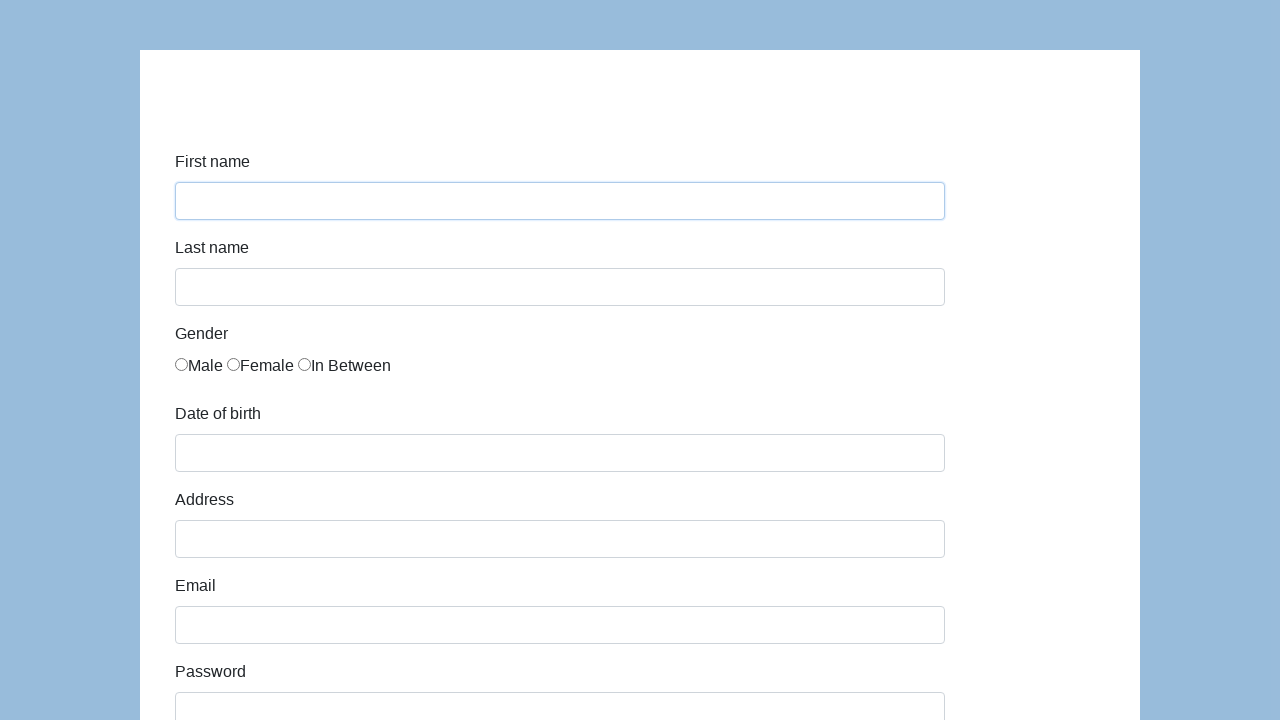

Pressed Tab key to navigate to next form field
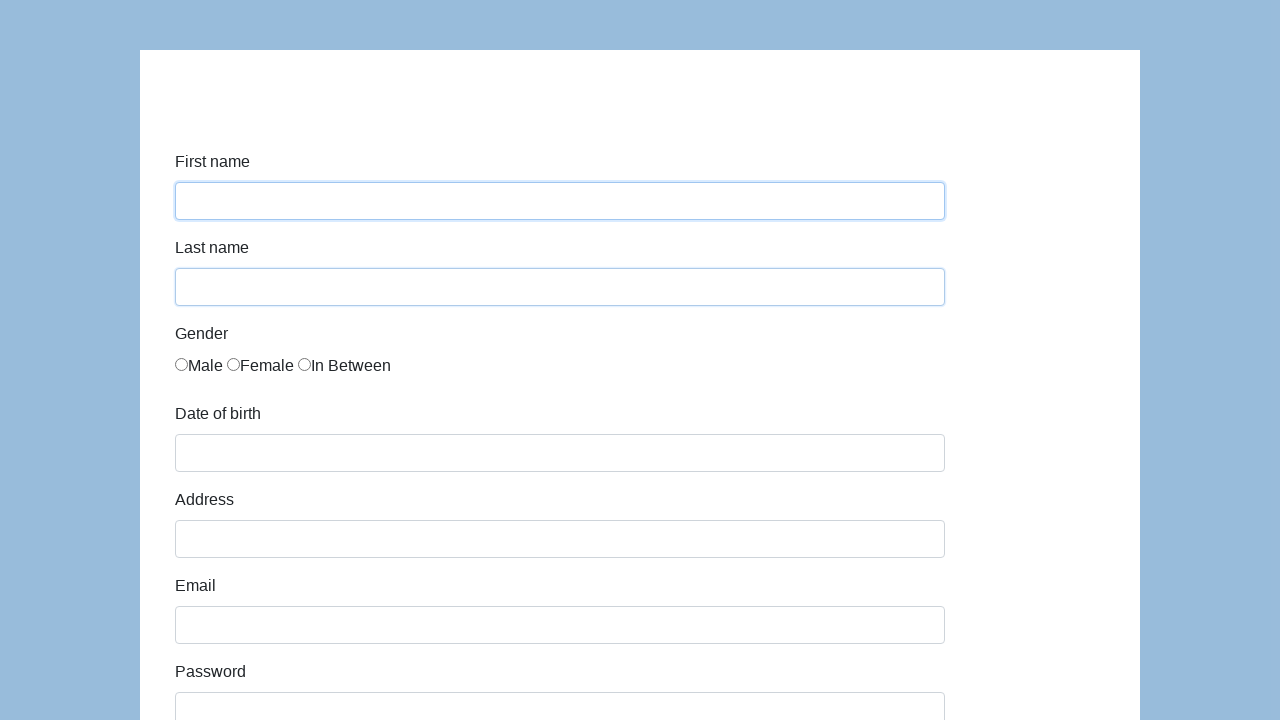

Pressed Enter key on submit button on #submit
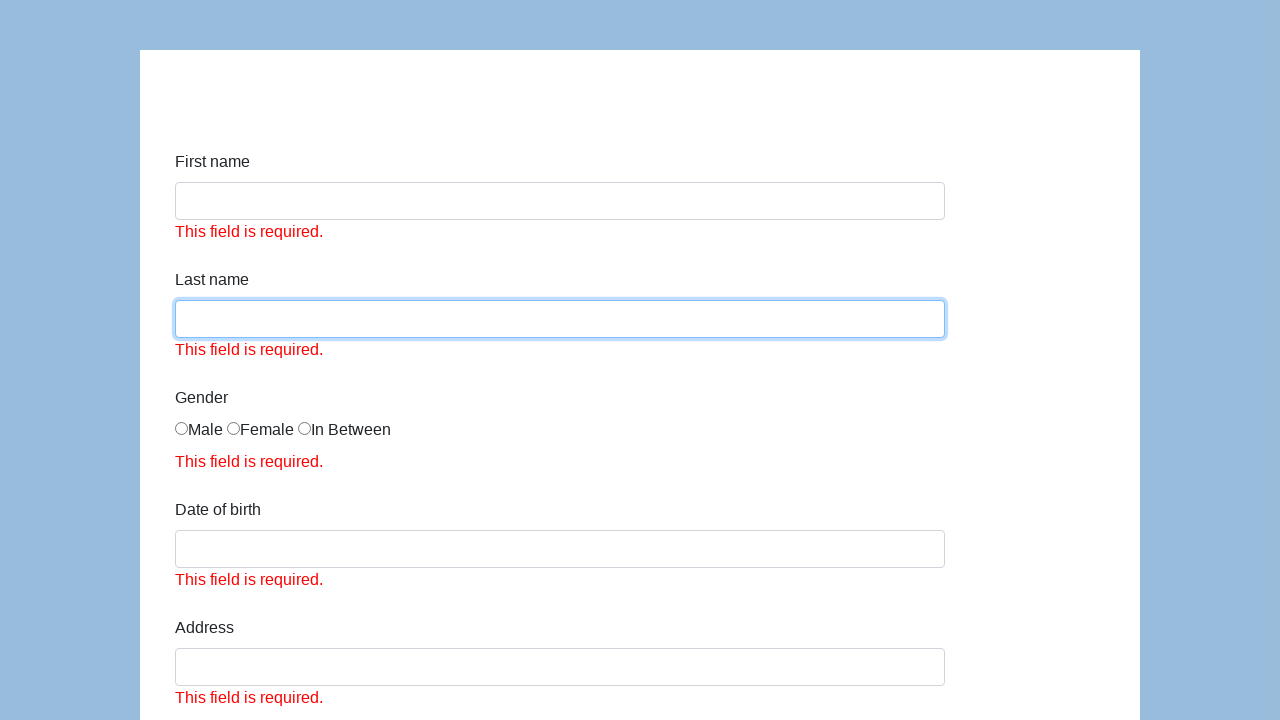

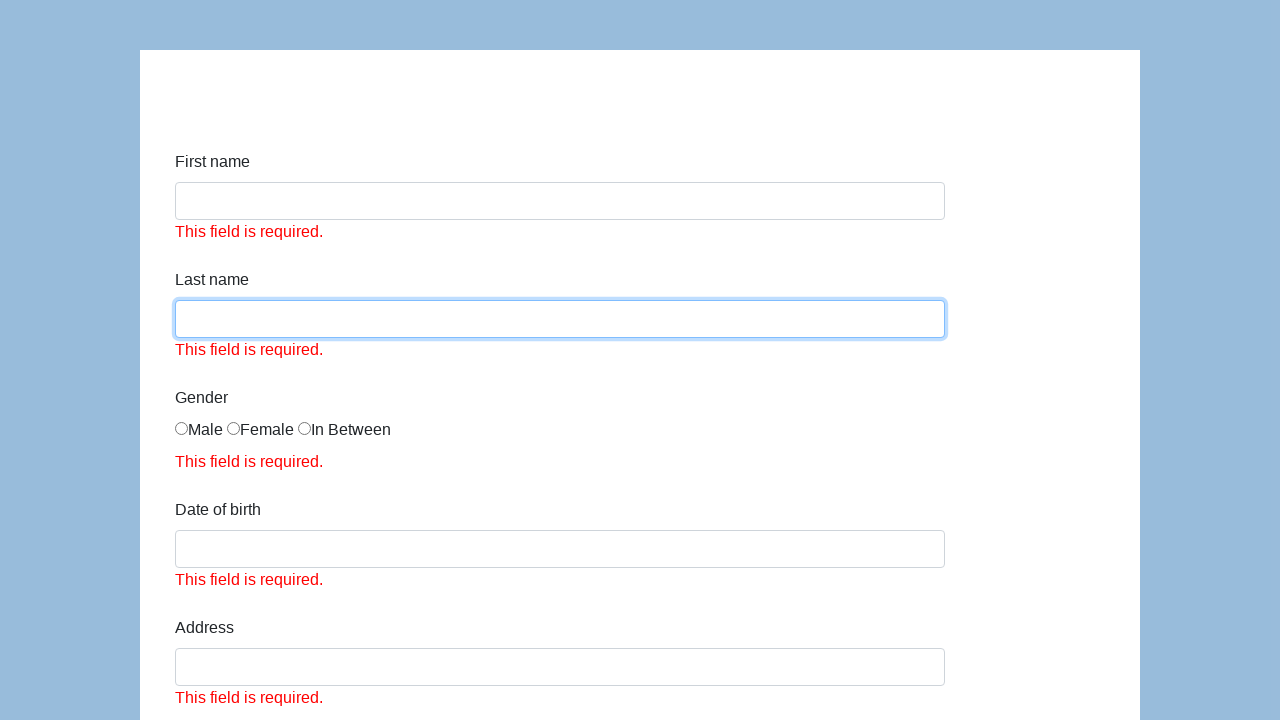